Tests various Selenium/Playwright locator strategies on a practice page by filling login forms, triggering forgot password flow, filling reset form fields, and completing a login with checkbox interaction.

Starting URL: https://rahulshettyacademy.com/locatorspractice/

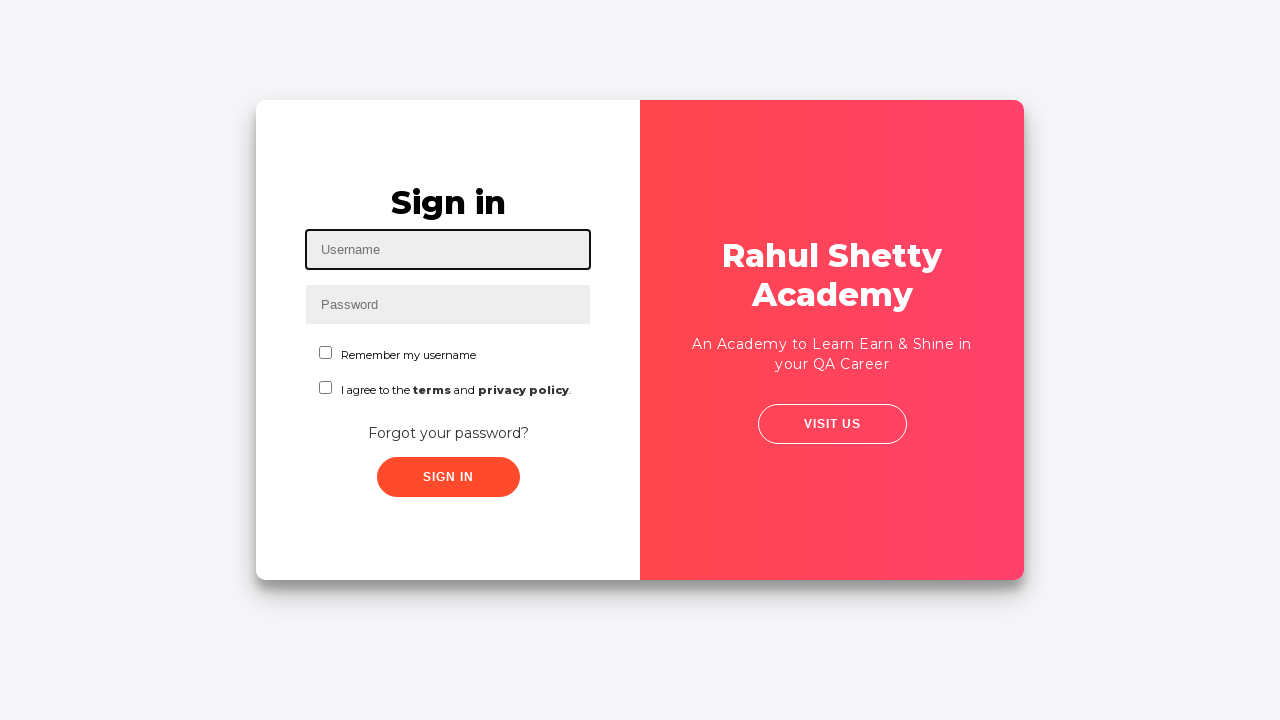

Filled username field with 'rahul' on #inputUsername
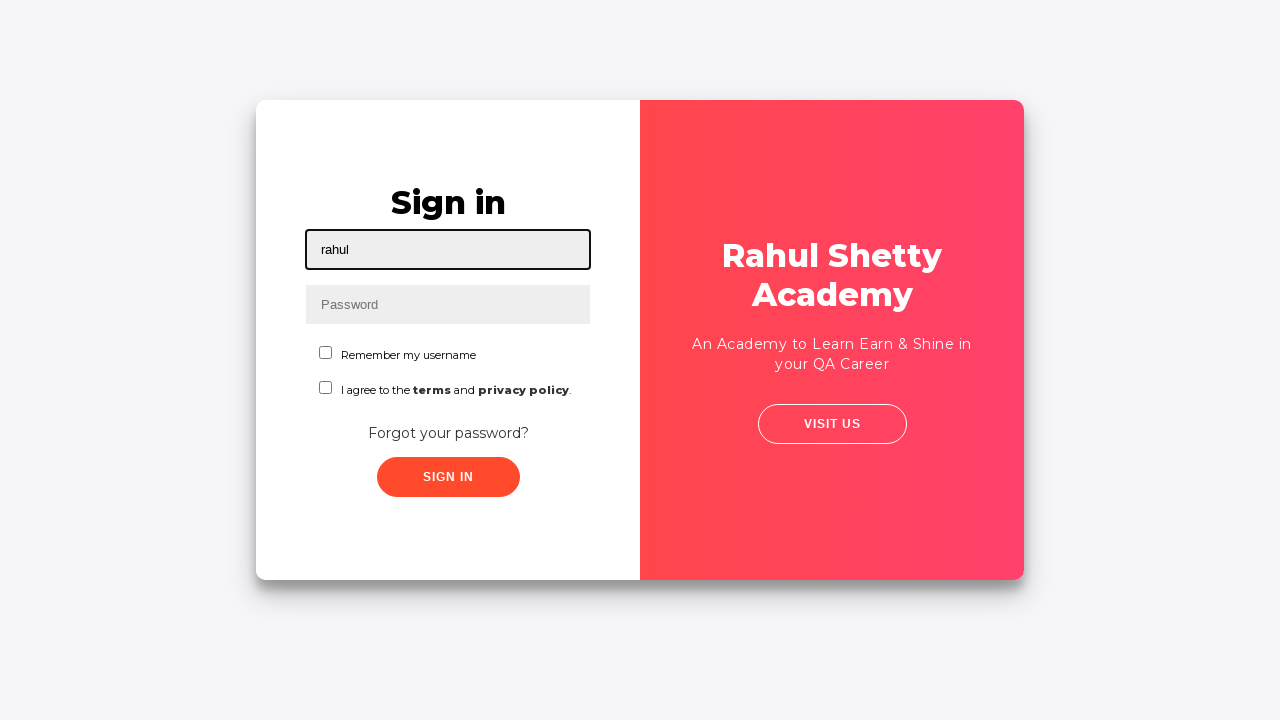

Filled password field with 'hello123' on input[name='inputPassword']
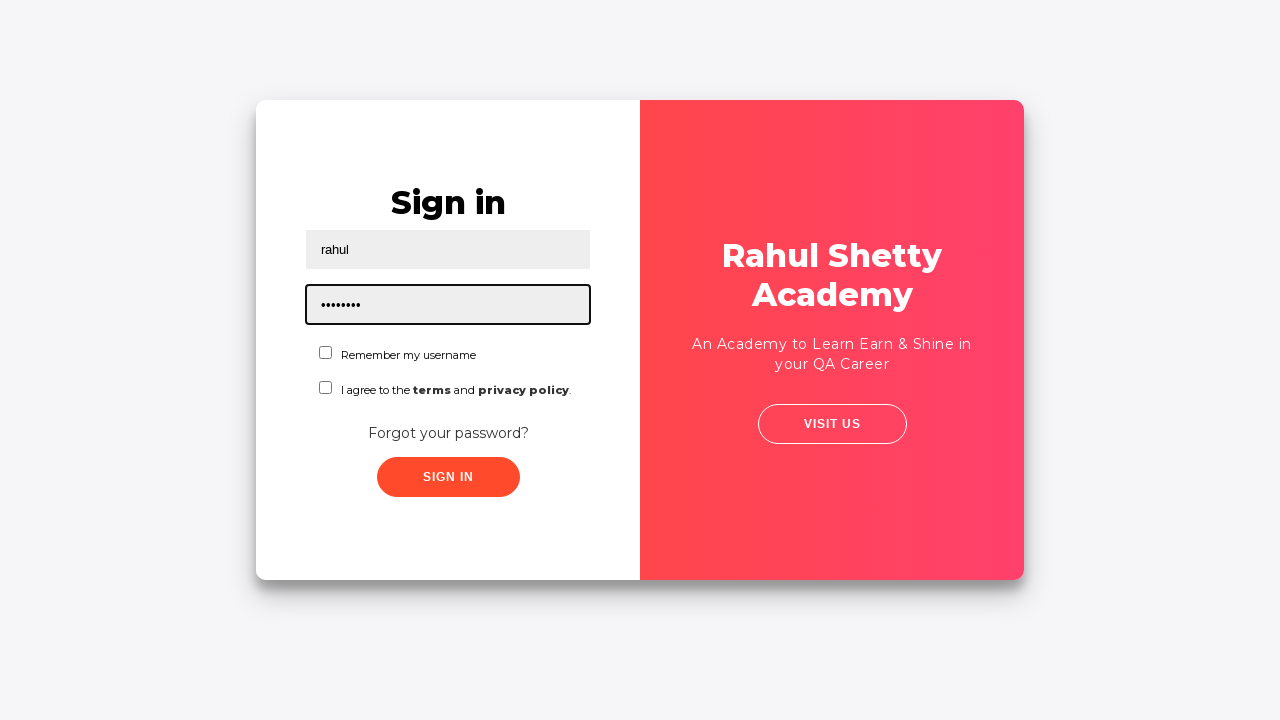

Clicked sign in button at (448, 477) on .signInBtn
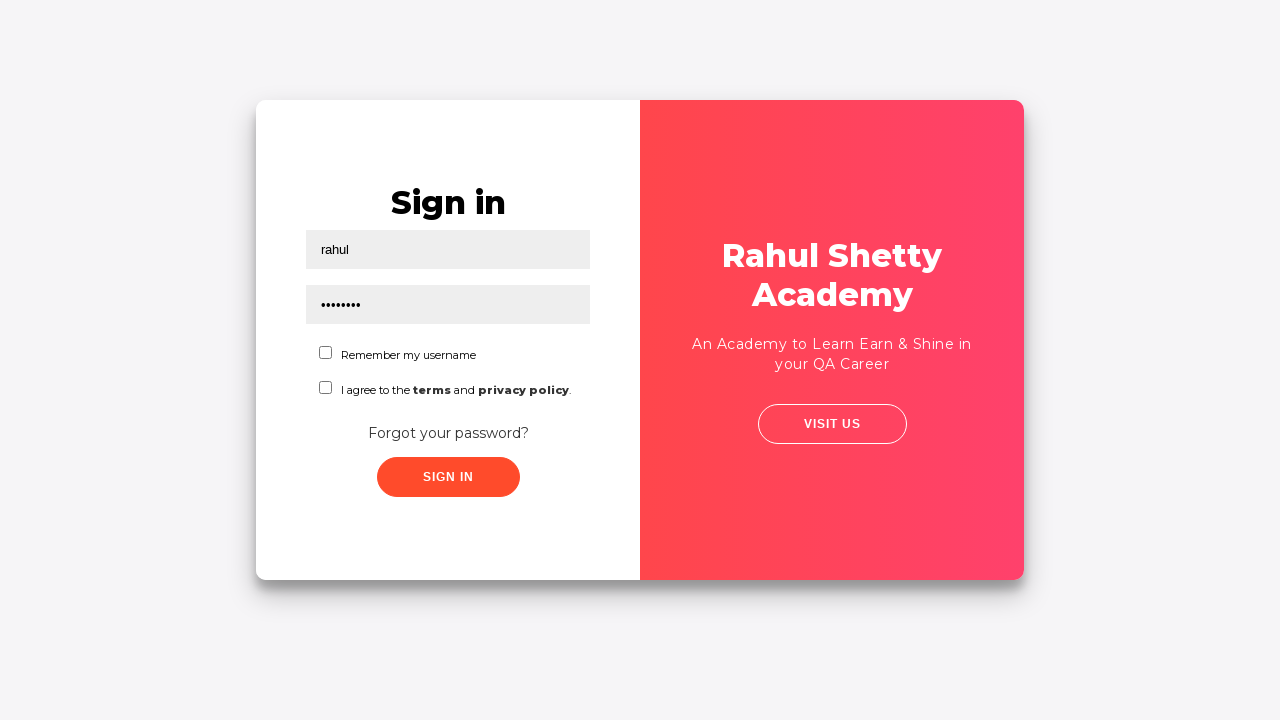

Error message appeared after invalid login attempt
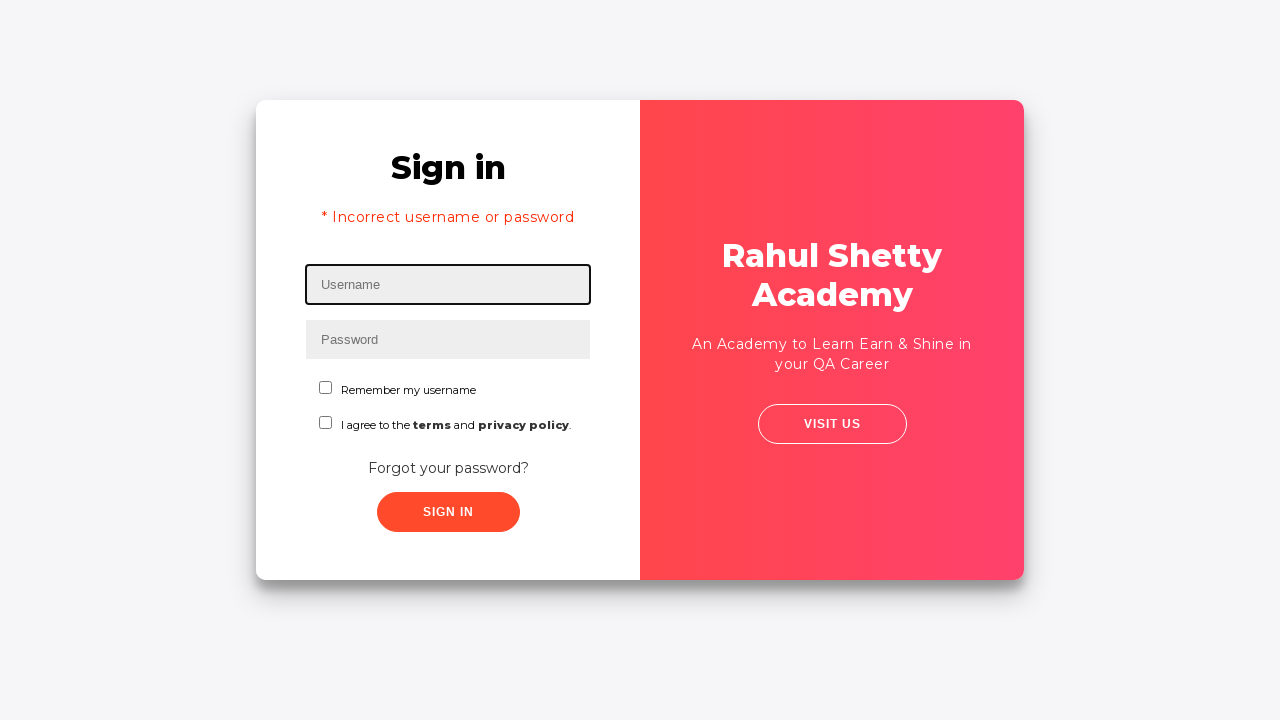

Clicked 'Forgot your password?' link at (448, 468) on text=Forgot your password?
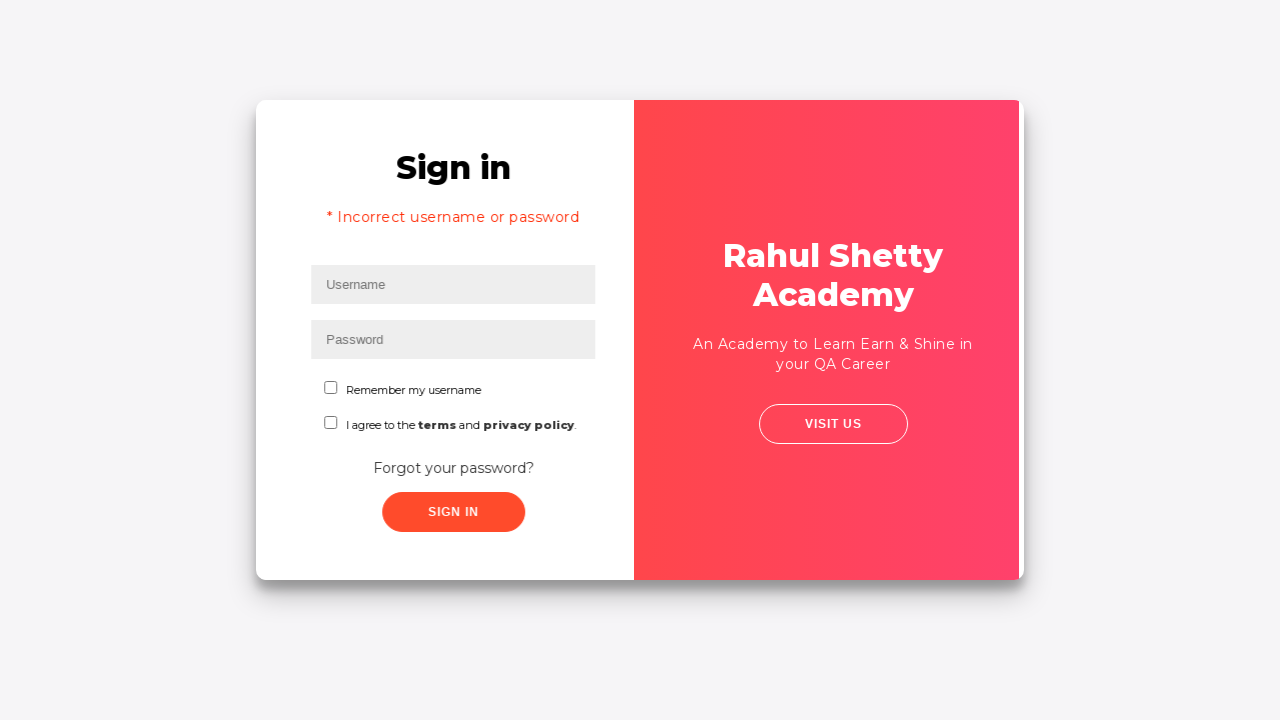

Waited for forgot password form to load
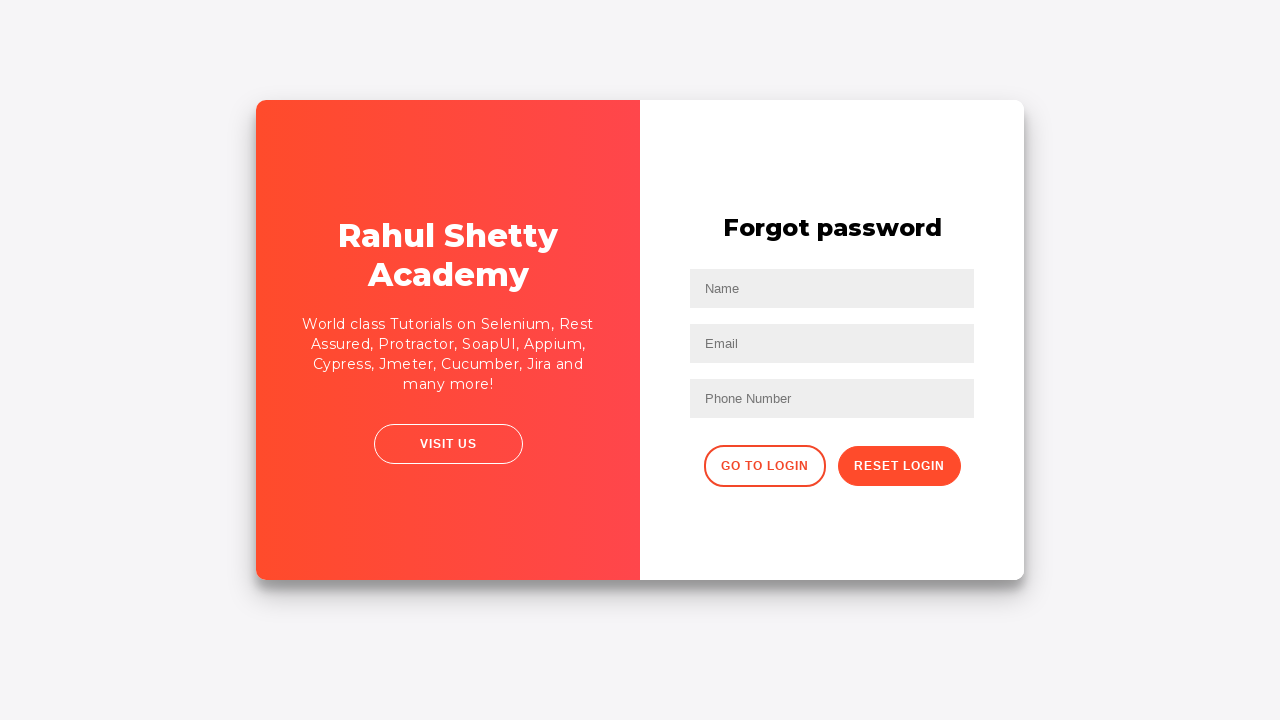

Filled name field with 'John' in password reset form on input[placeholder='Name']
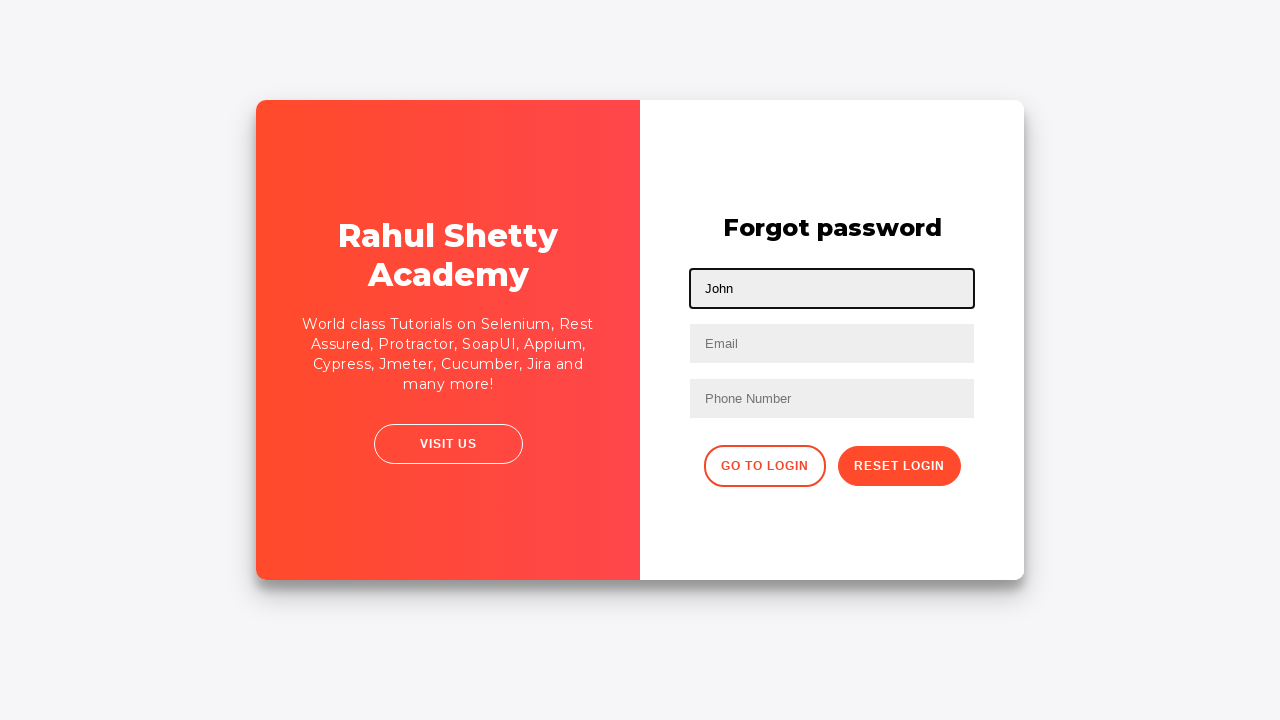

Filled email field with 'john@rsa.com' on input[placeholder='Email']
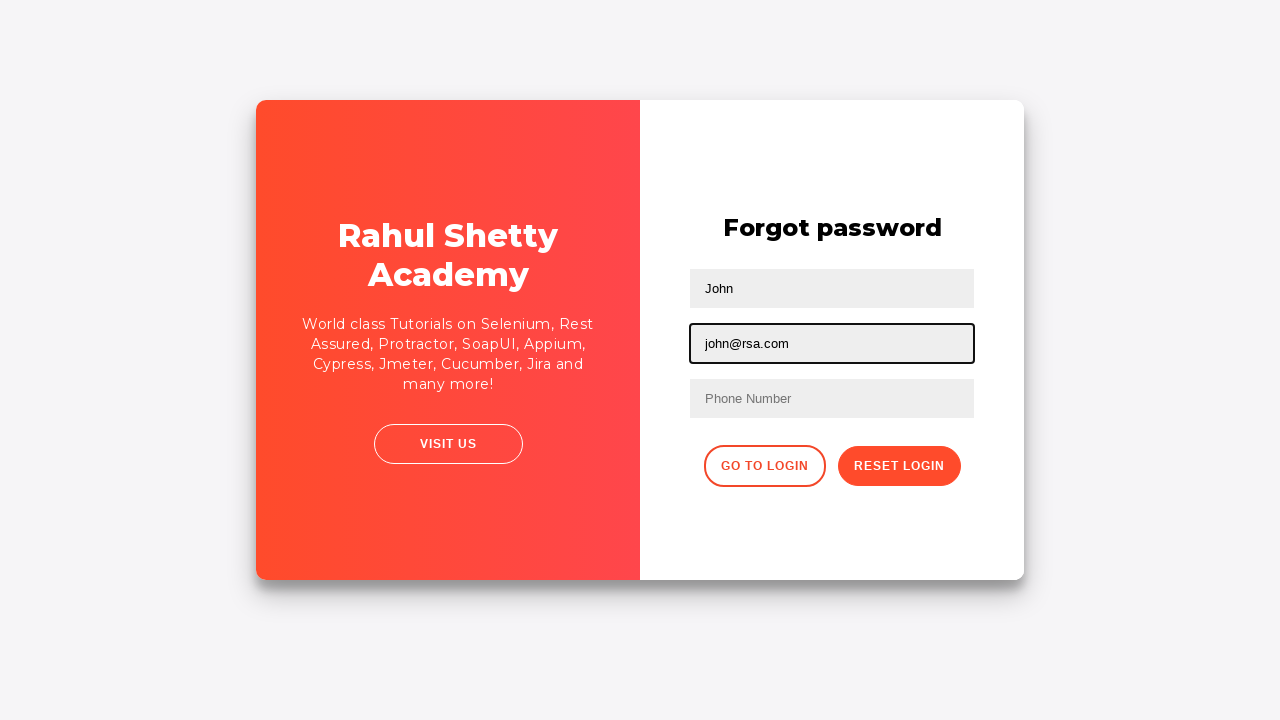

Cleared the third text input field on input[type='text'] >> nth=2
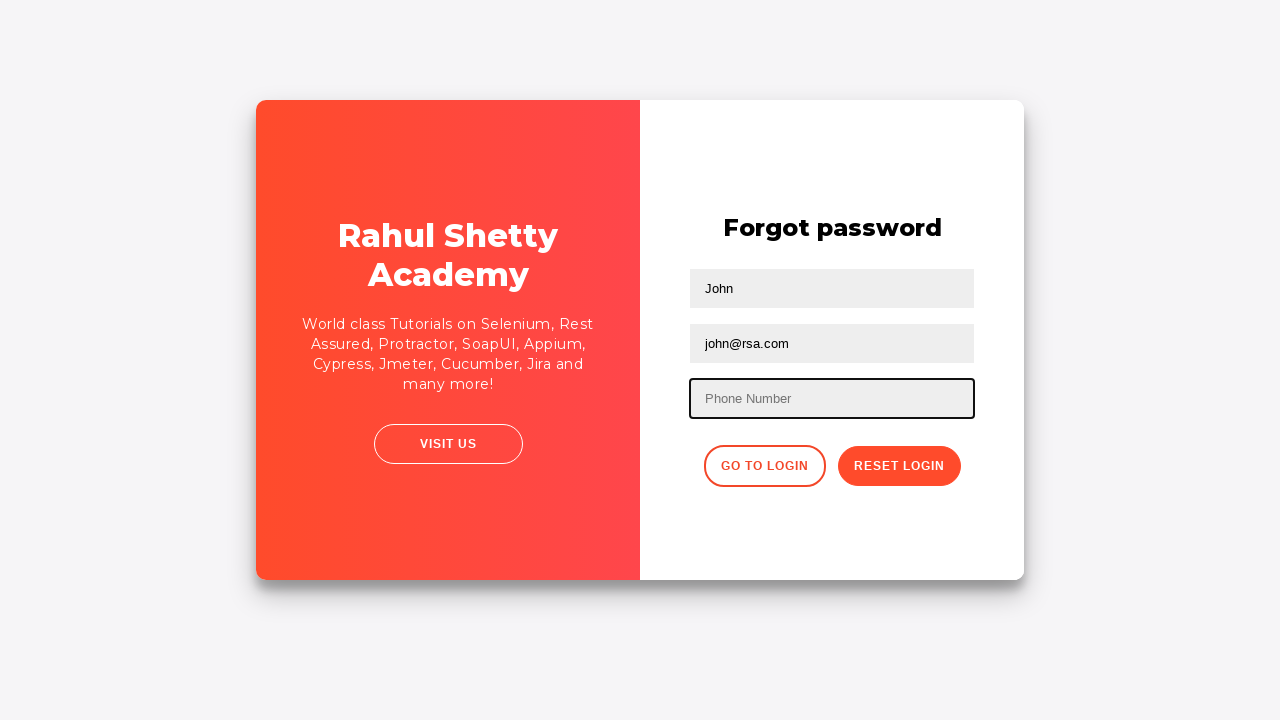

Filled email field with 'john@gmail.com' on input[type='text']:nth-child(3)
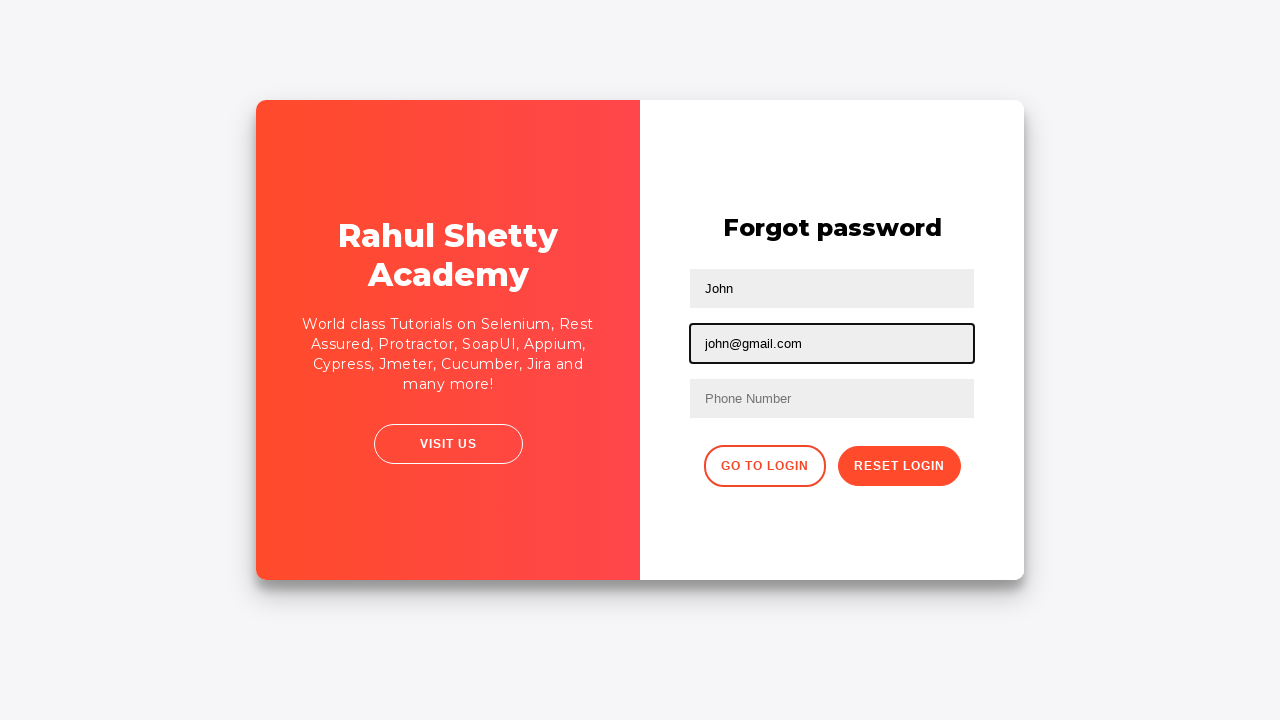

Filled phone number field with '9864353253' on form input >> nth=2
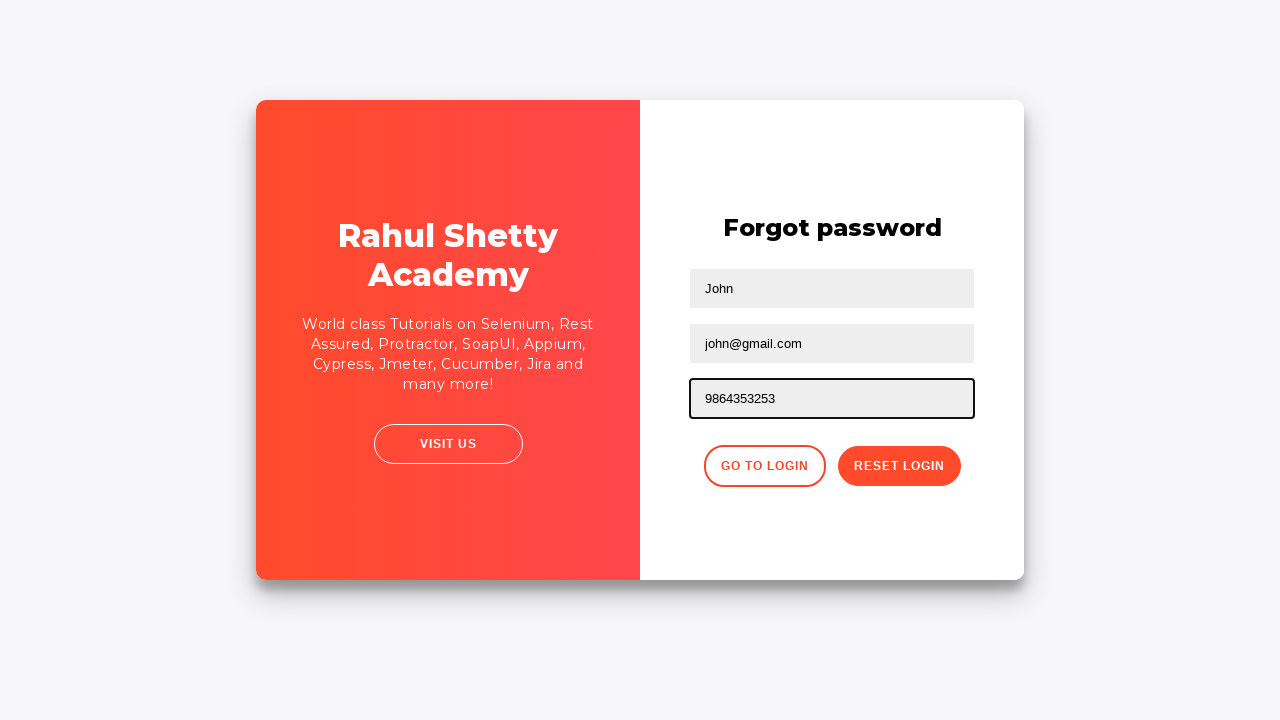

Clicked reset password button at (899, 466) on .reset-pwd-btn
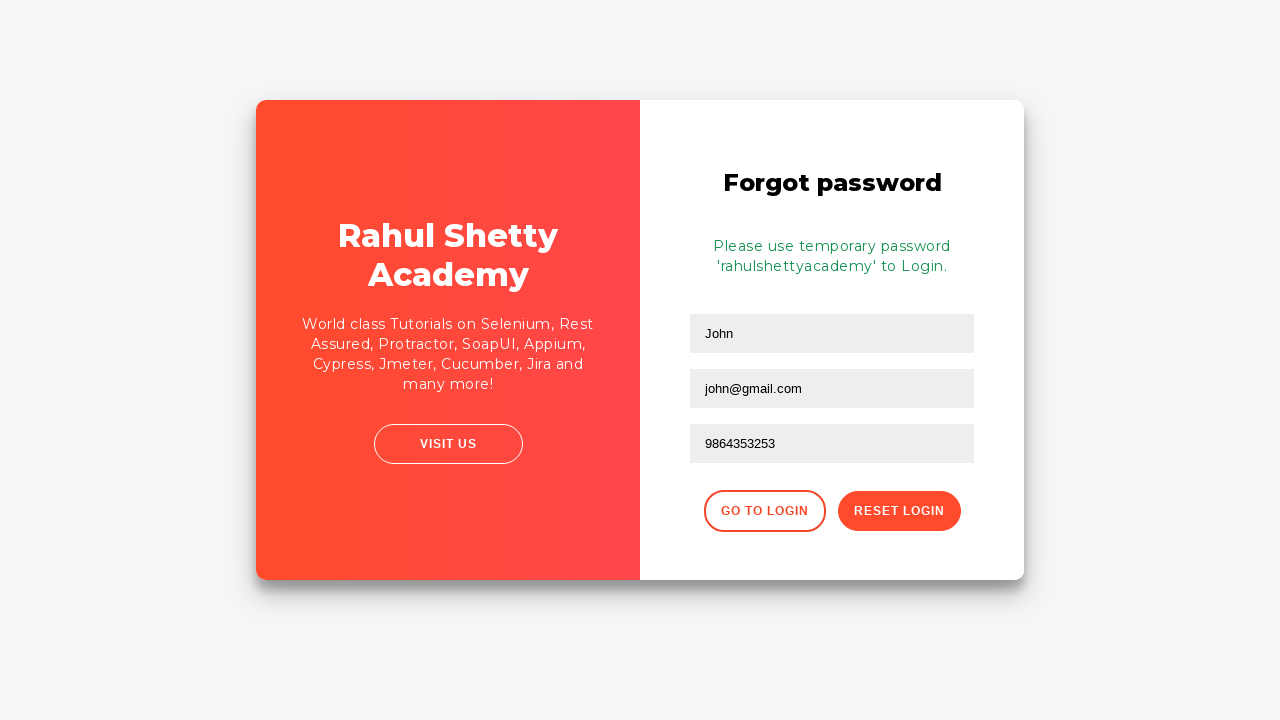

Password reset confirmation message appeared
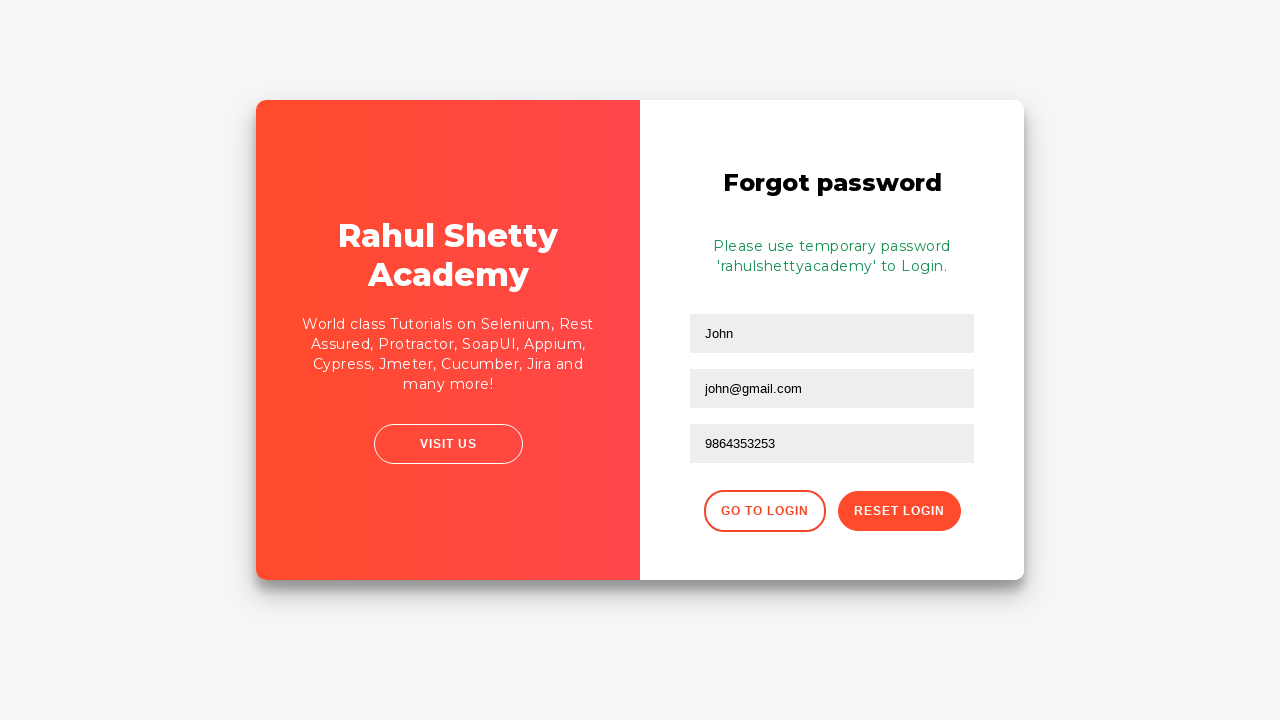

Clicked 'Go to Login' button to return to login form at (764, 511) on div.forgot-pwd-btn-conainer button >> nth=0
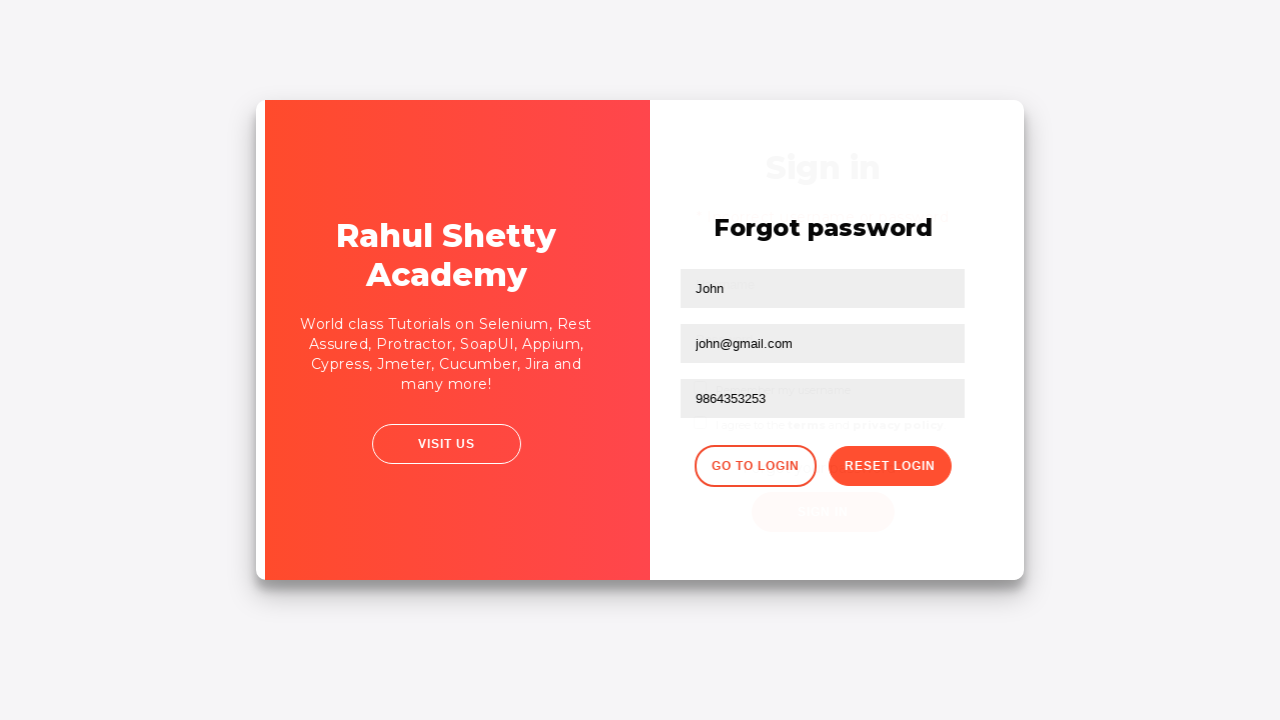

Waited for login form to reappear
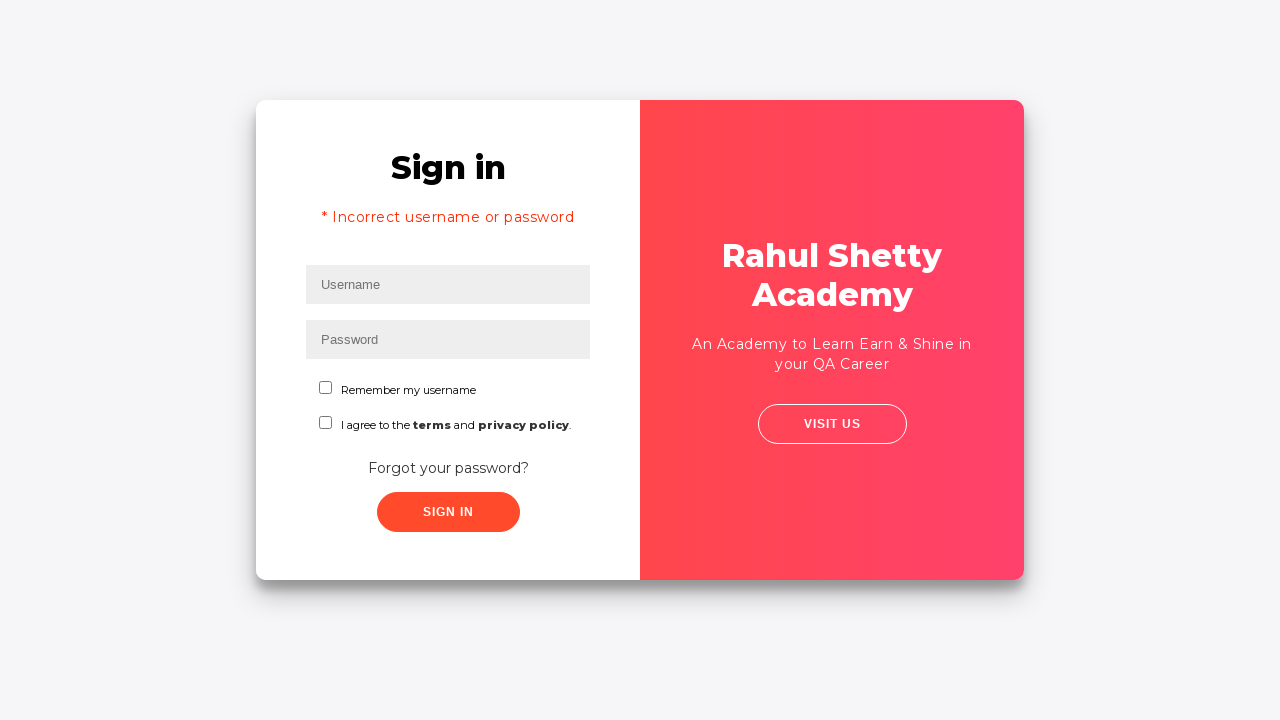

Filled username field with 'rahul' for second login attempt on #inputUsername
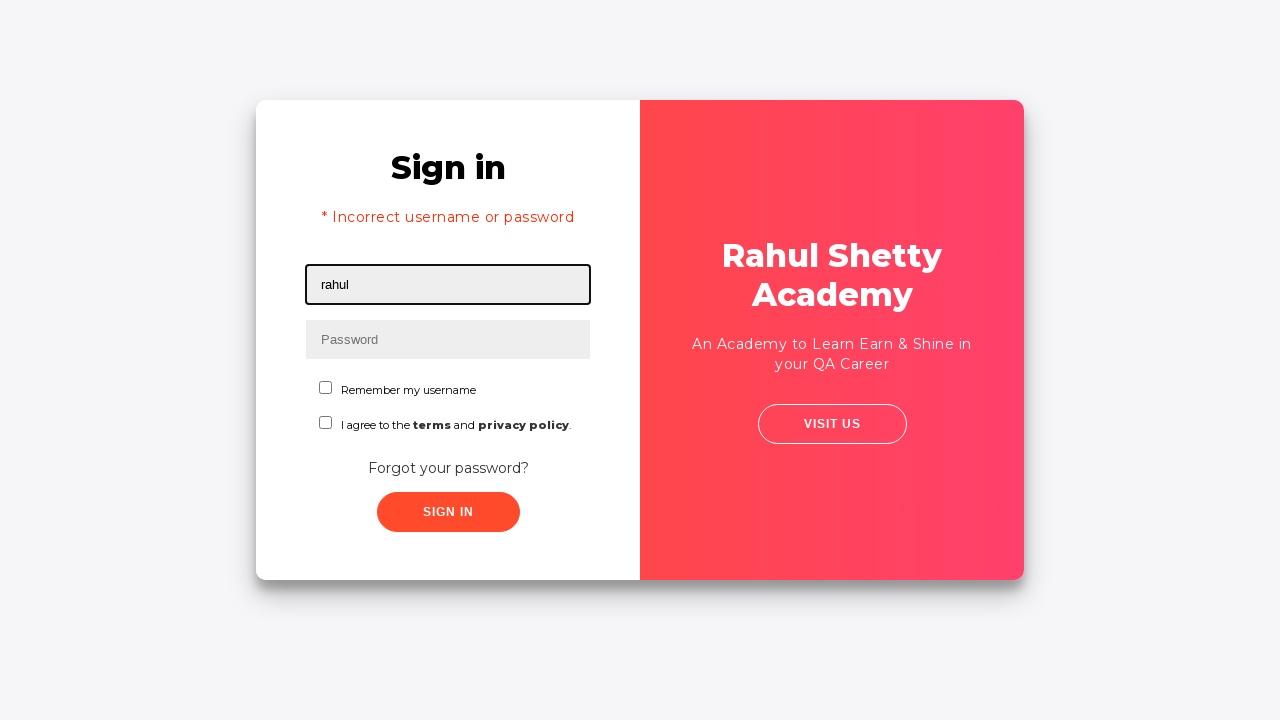

Filled password field with 'rahulshettyacademy' on input[type*='pass']
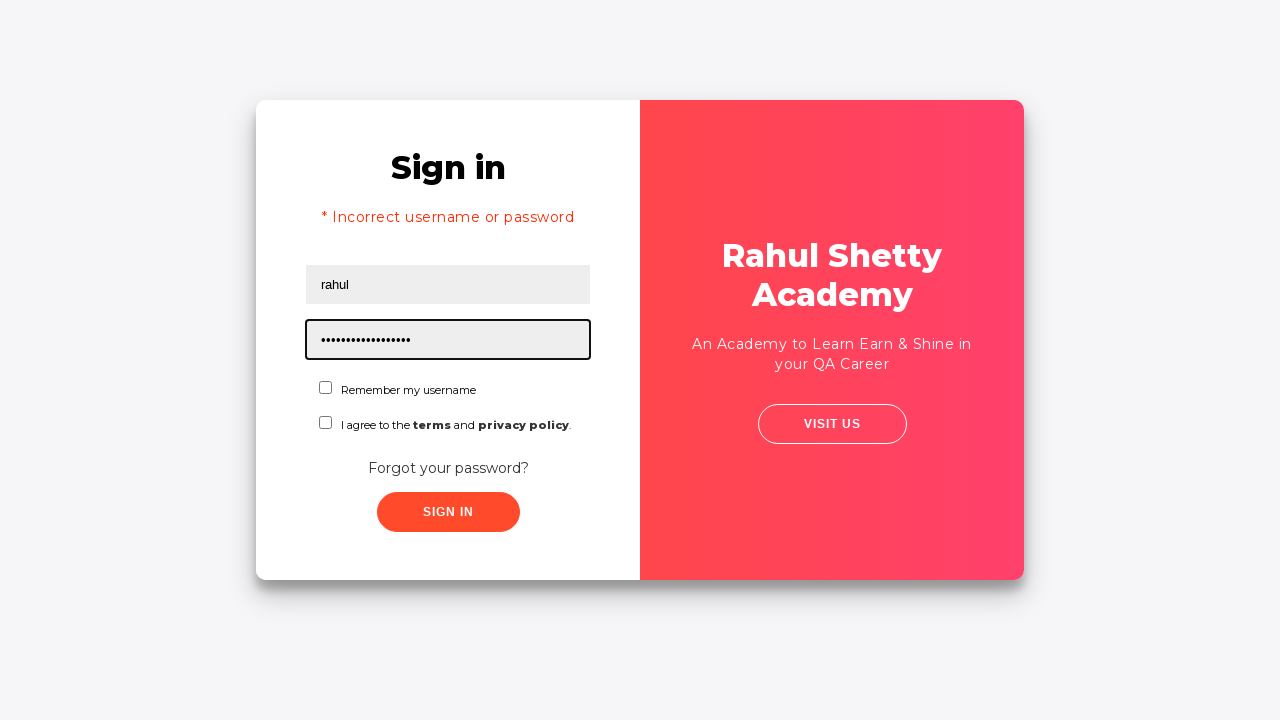

Checked the checkbox at (326, 388) on #chkboxOne
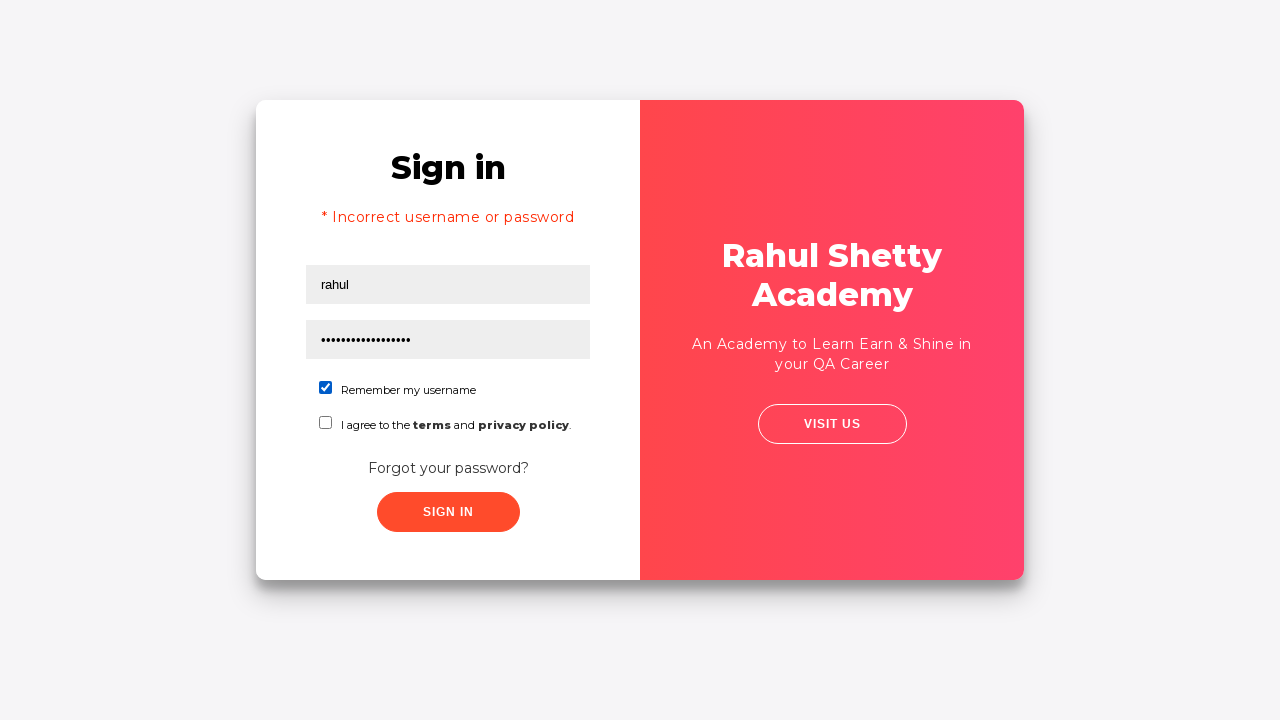

Clicked submit button to complete login at (448, 512) on button[class*='submit']
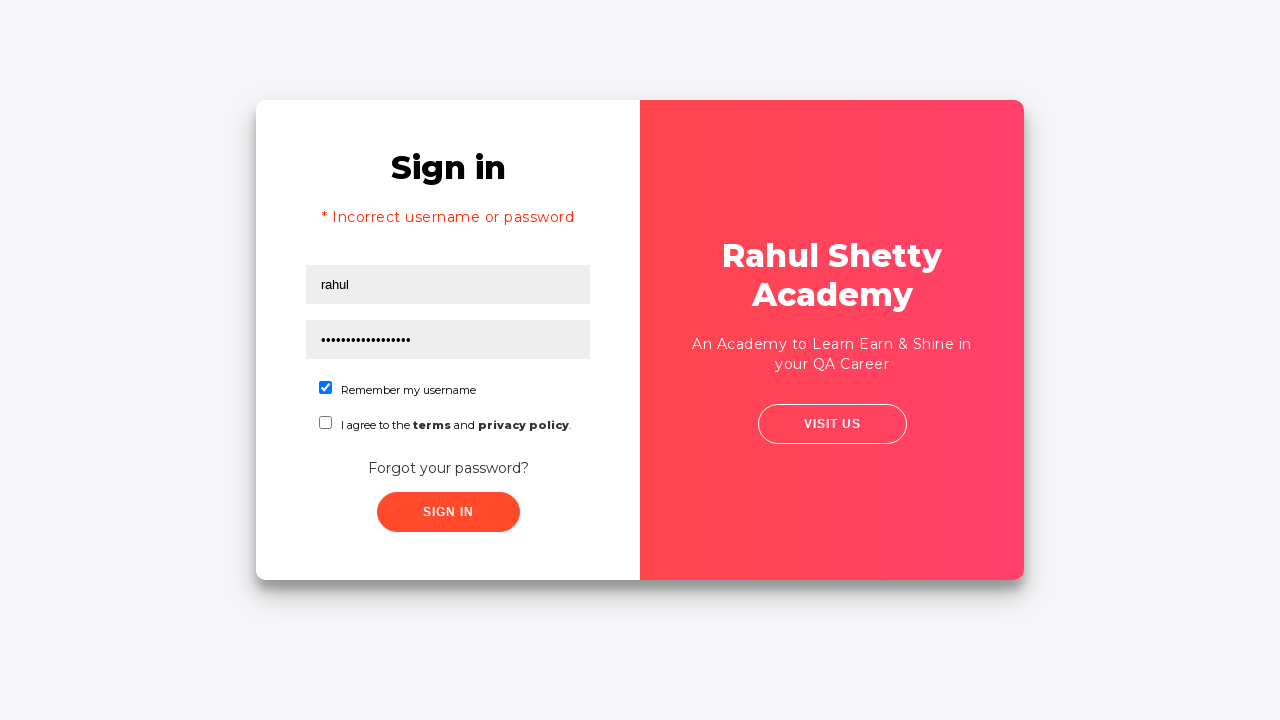

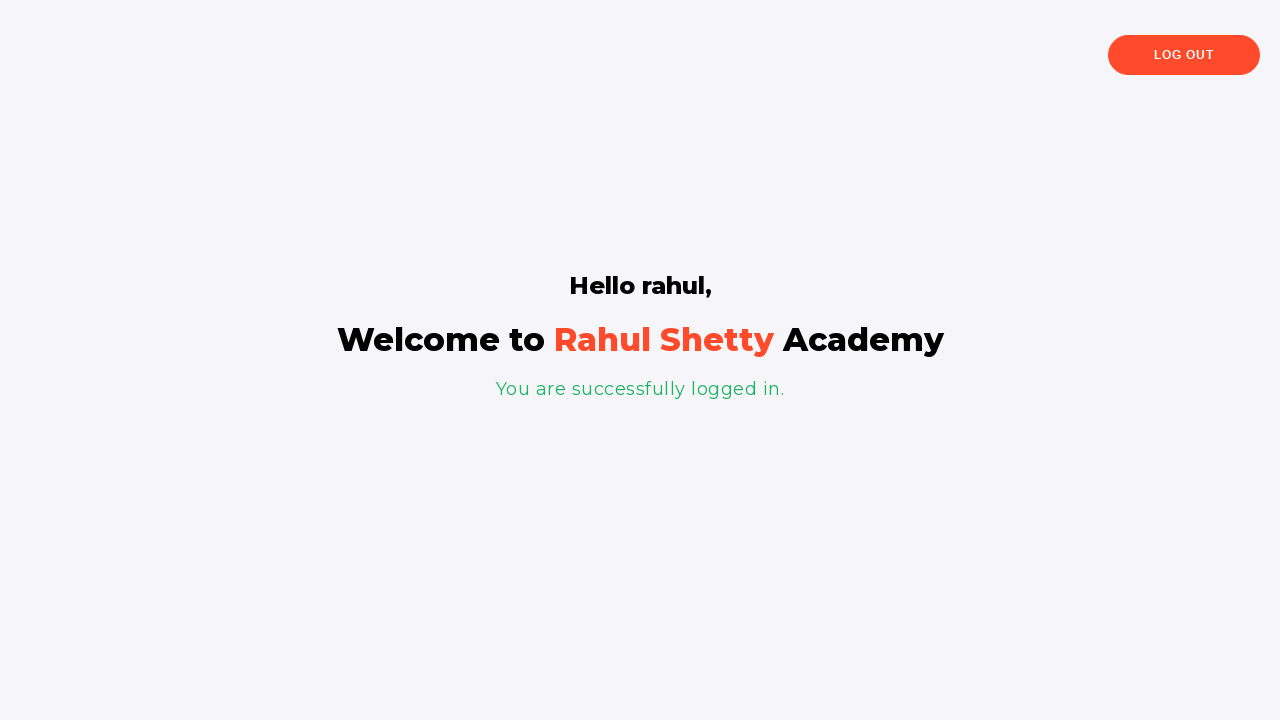